Tests the online radio player by clicking the play button to start streaming a radio station

Starting URL: https://onlineradiobox.com/us/

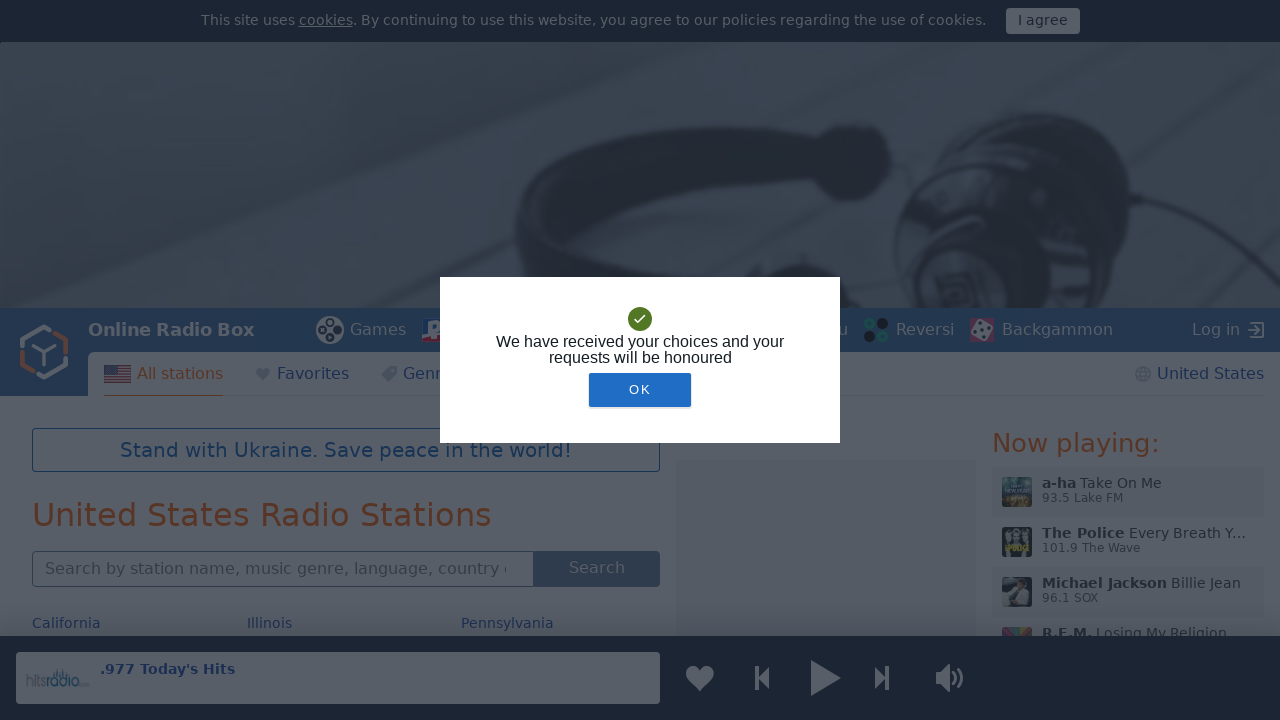

Navigated to Online Radio Box website
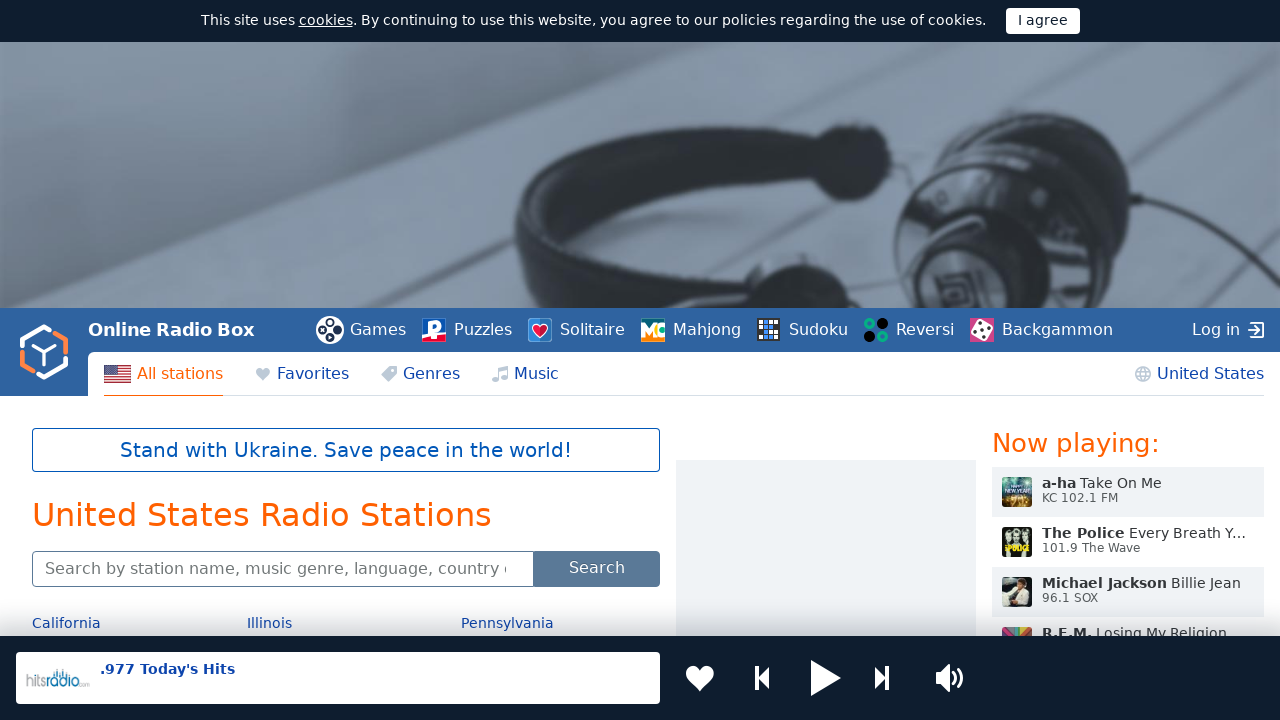

Clicked the play button to start streaming radio station at (826, 678) on xpath=//*[@id="b_top_play"]
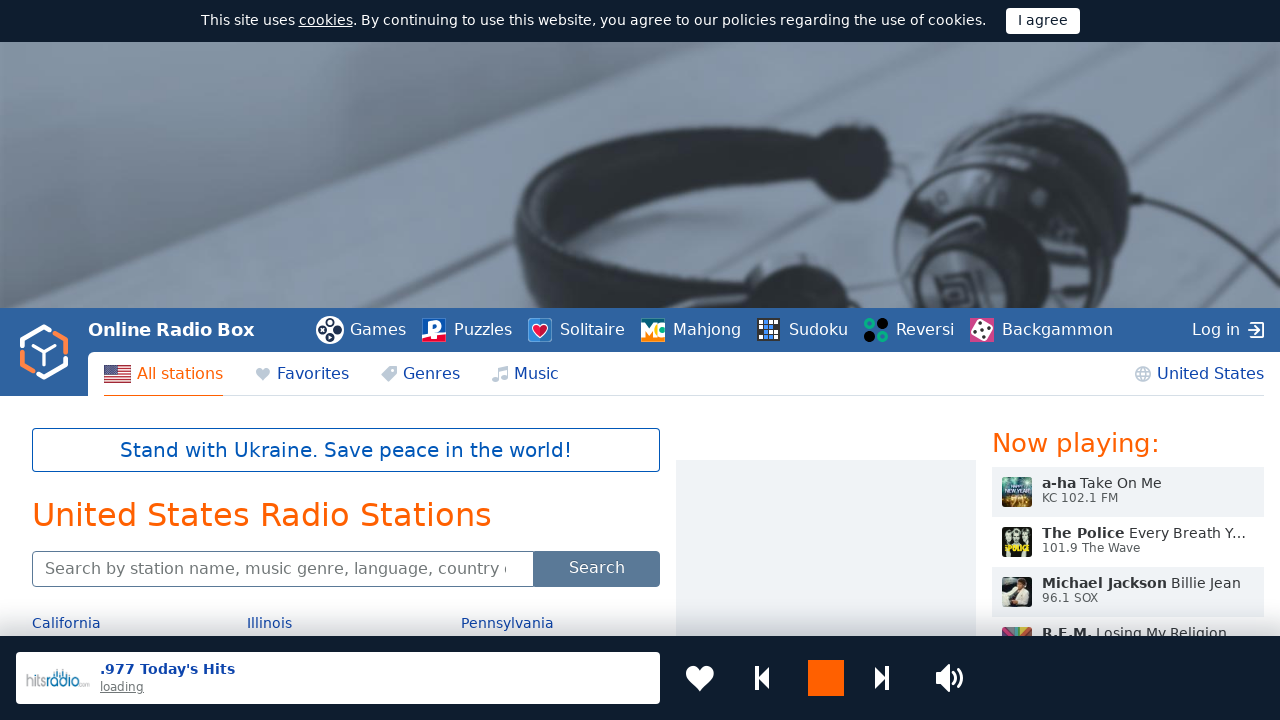

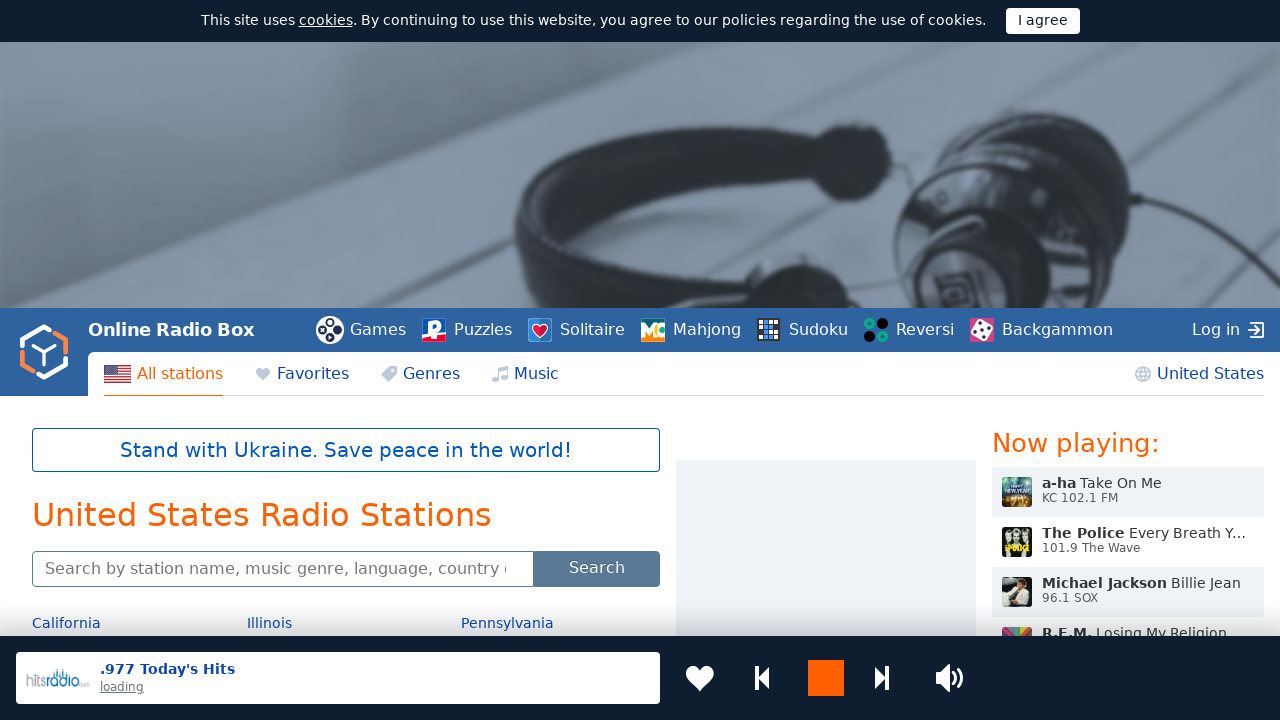